Tests that an invalid email format is rejected with an error message

Starting URL: https://www.sharelane.com/cgi-bin/register.py?page=1&zip_code=11111

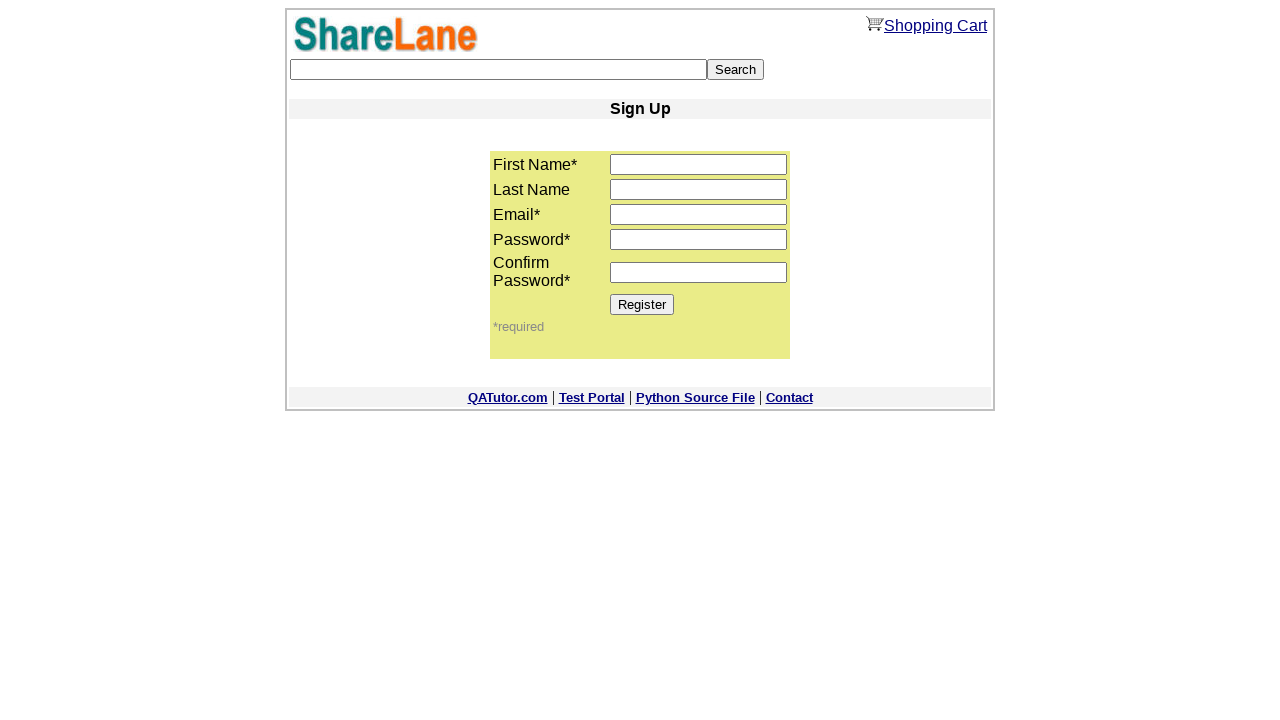

Filled email field with invalid format 'abc' on input[name='email']
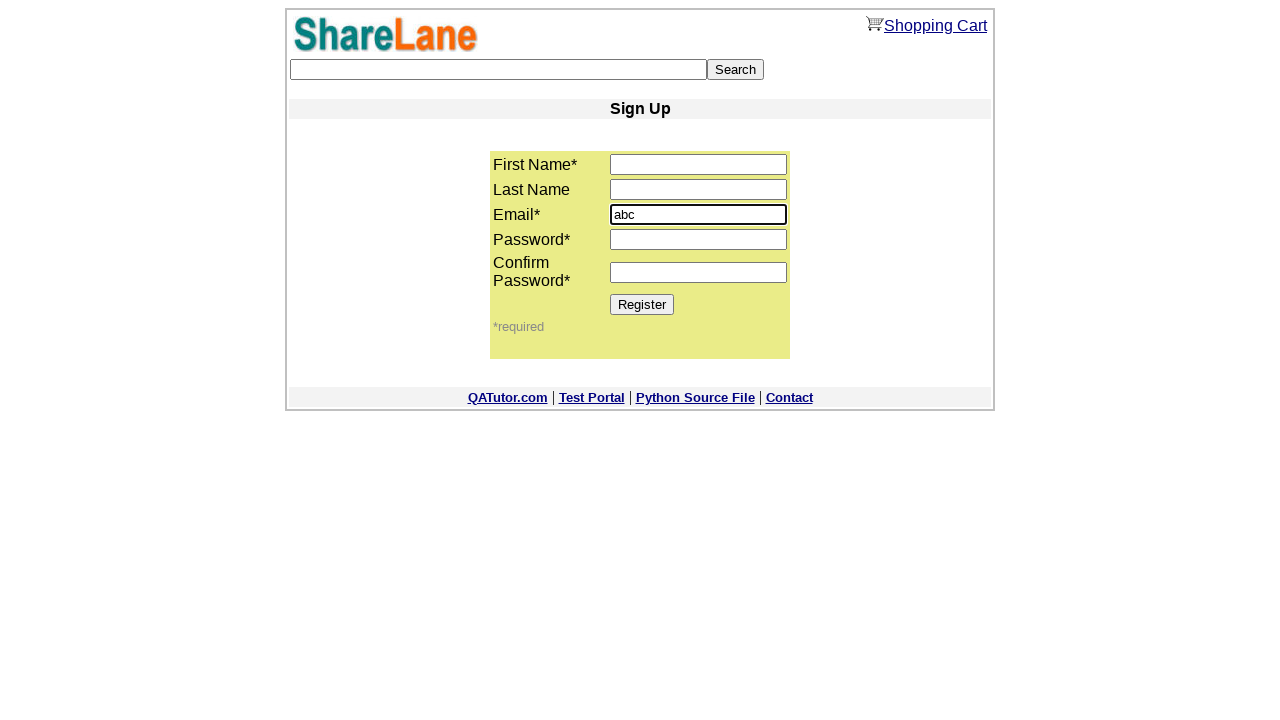

Clicked Register button at (642, 304) on [value=Register]
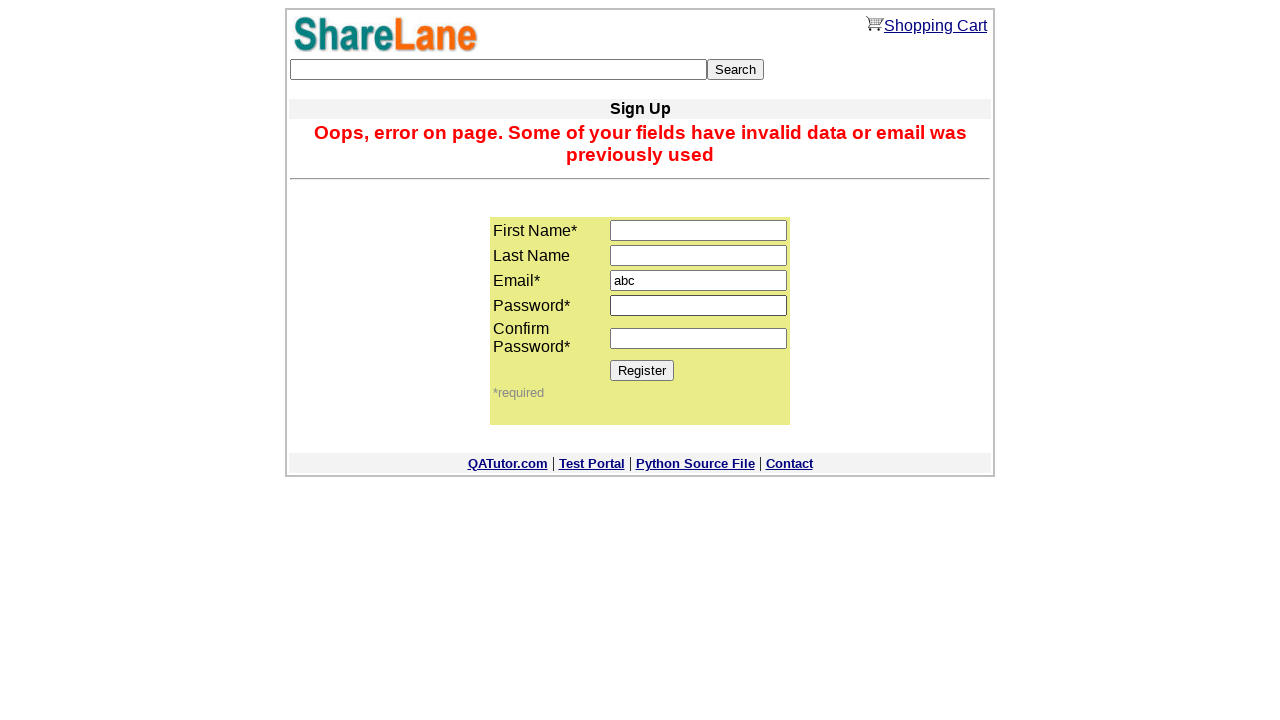

Error message appeared confirming invalid email rejection
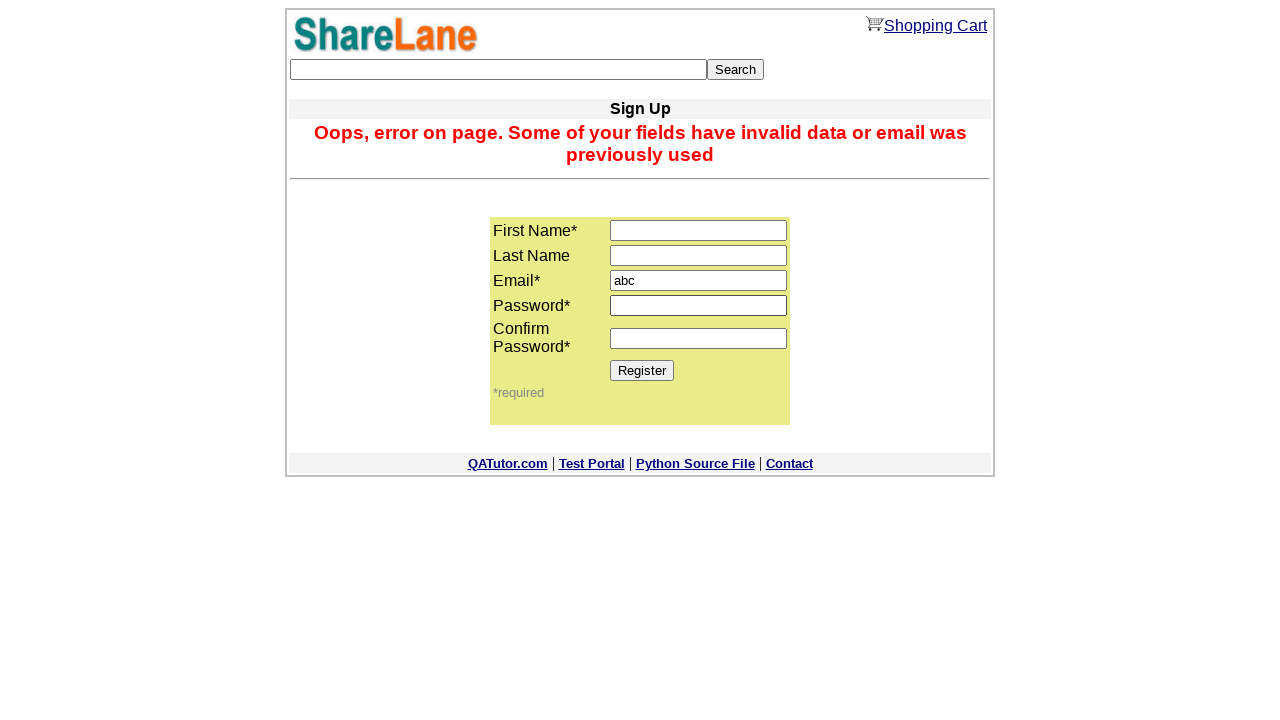

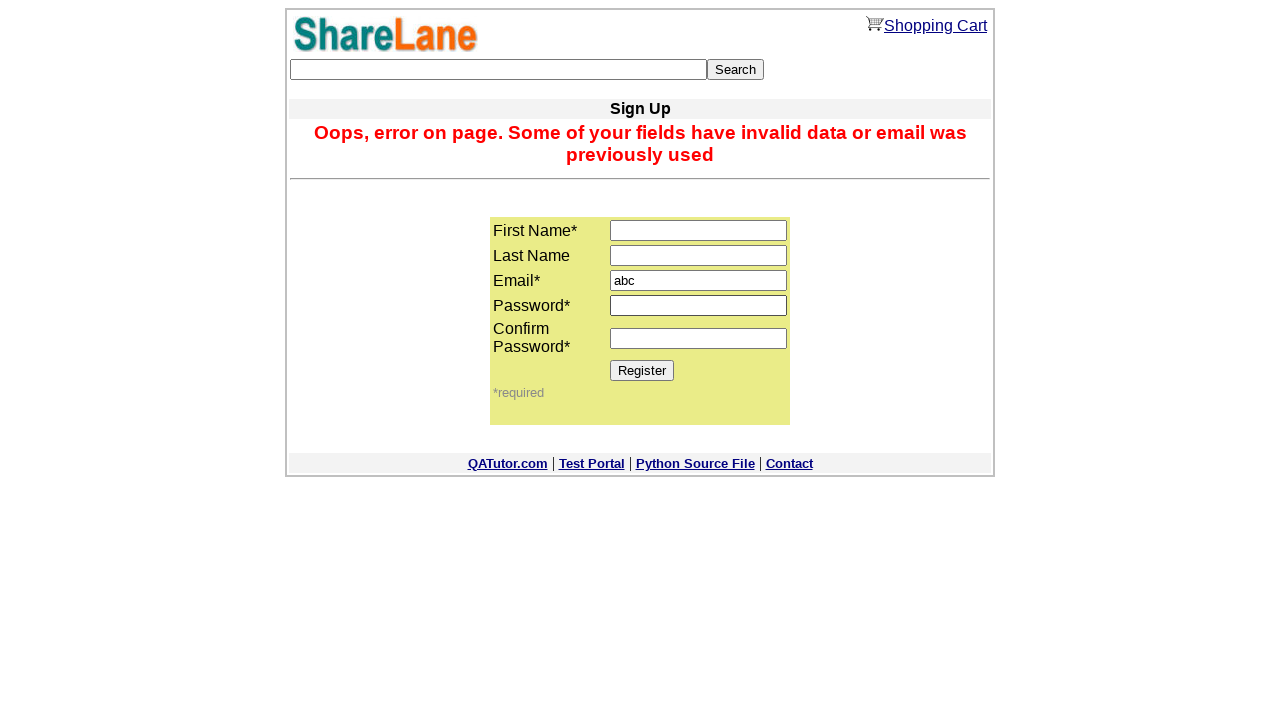